Tests passenger selection dropdown by opening it, incrementing adult count 4 times, and closing the dropdown

Starting URL: https://rahulshettyacademy.com/dropdownsPractise/

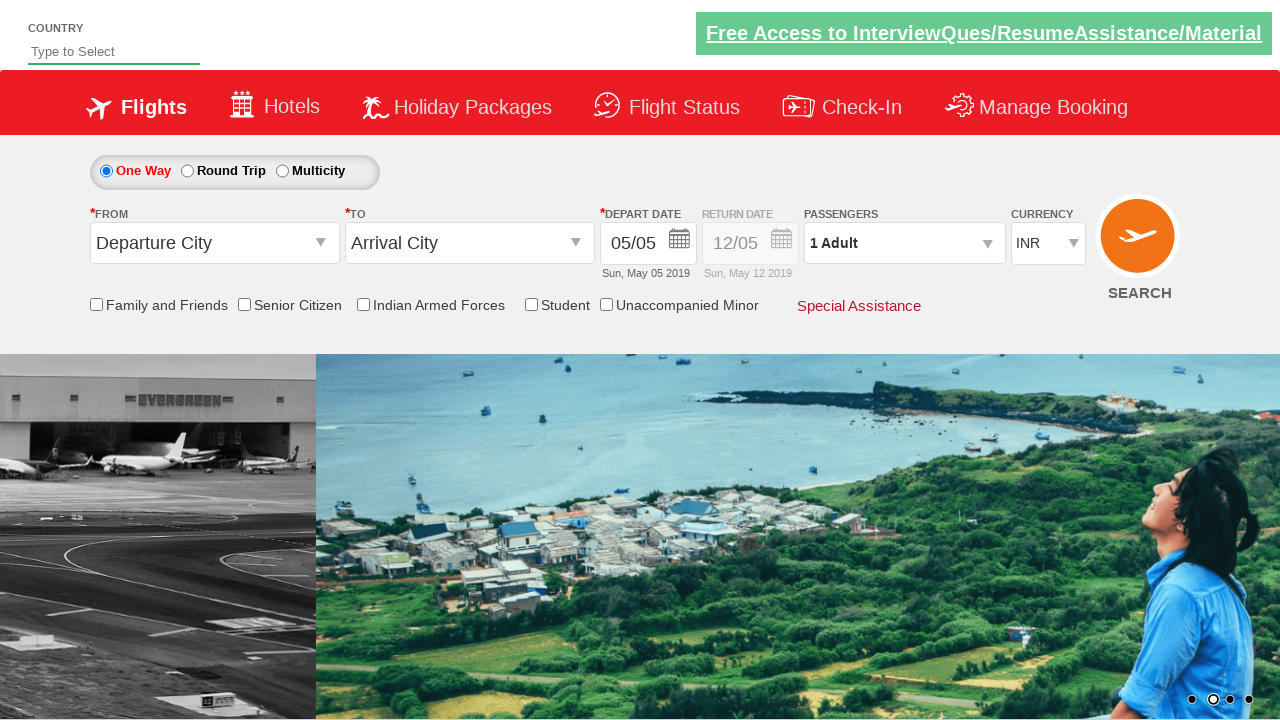

Clicked passenger info dropdown to open it at (904, 243) on #divpaxinfo
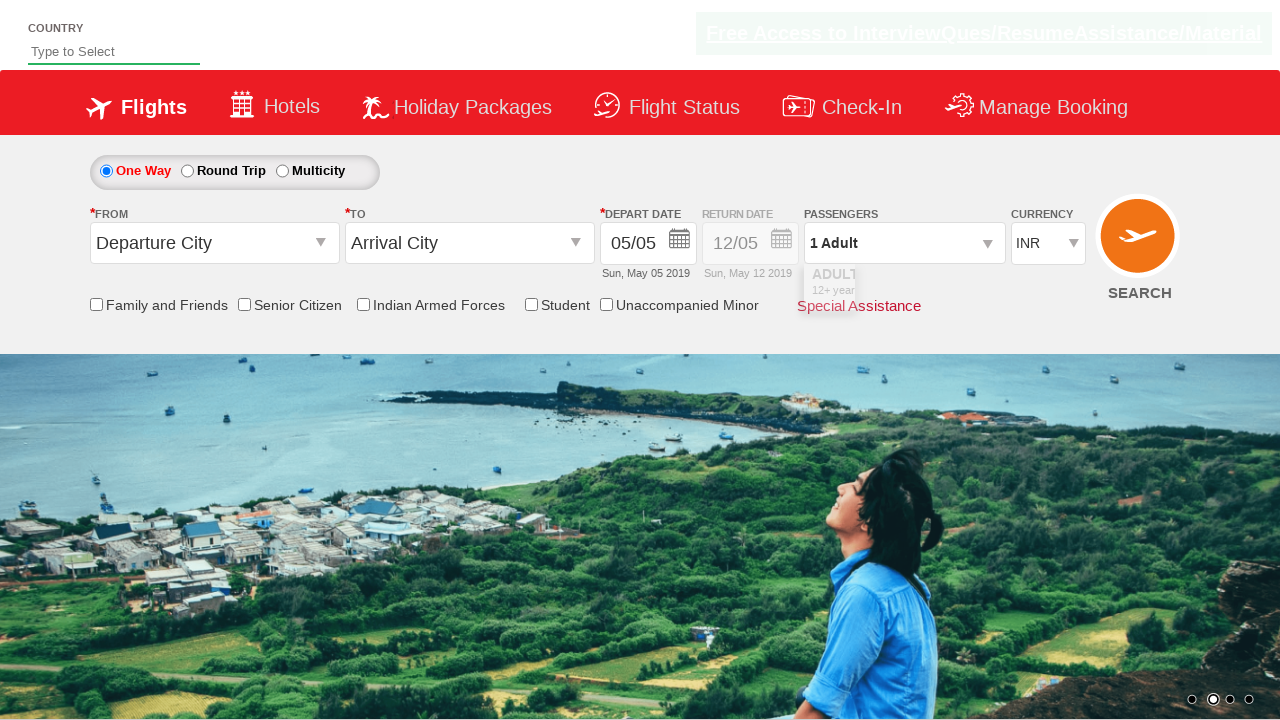

Waited for dropdown to be ready
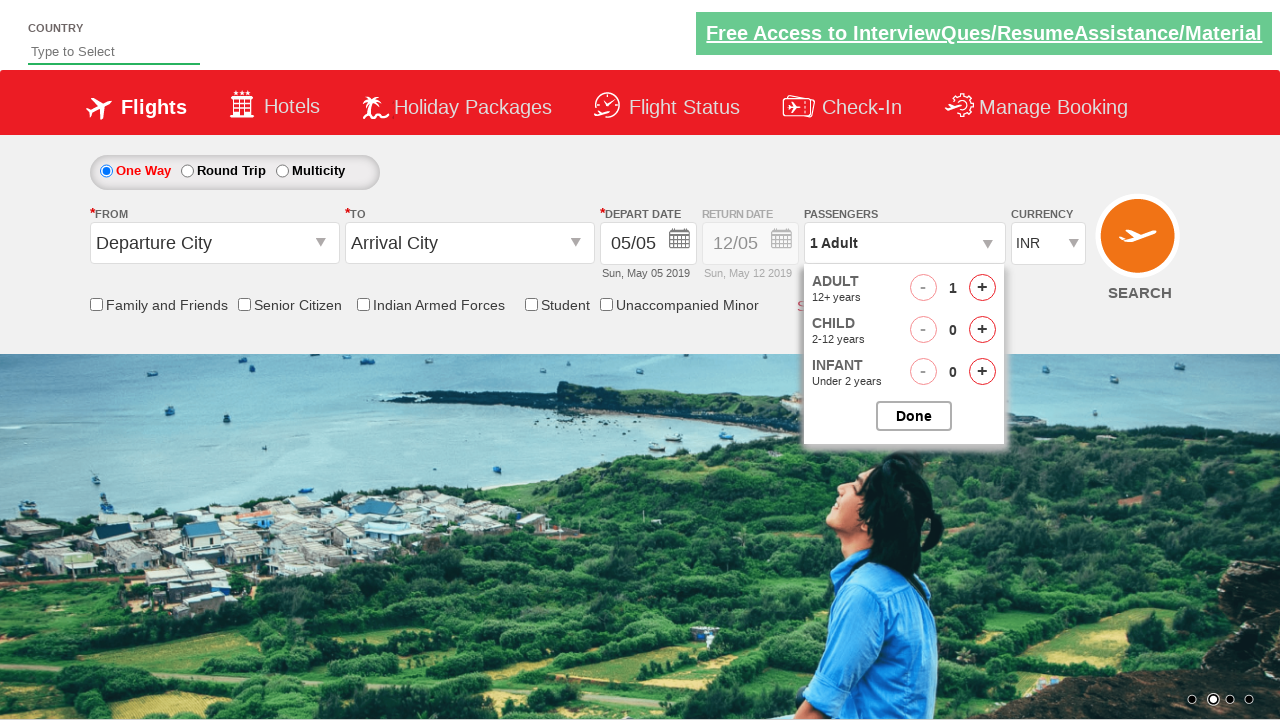

Incremented adult count (iteration 1 of 4) at (982, 288) on #hrefIncAdt
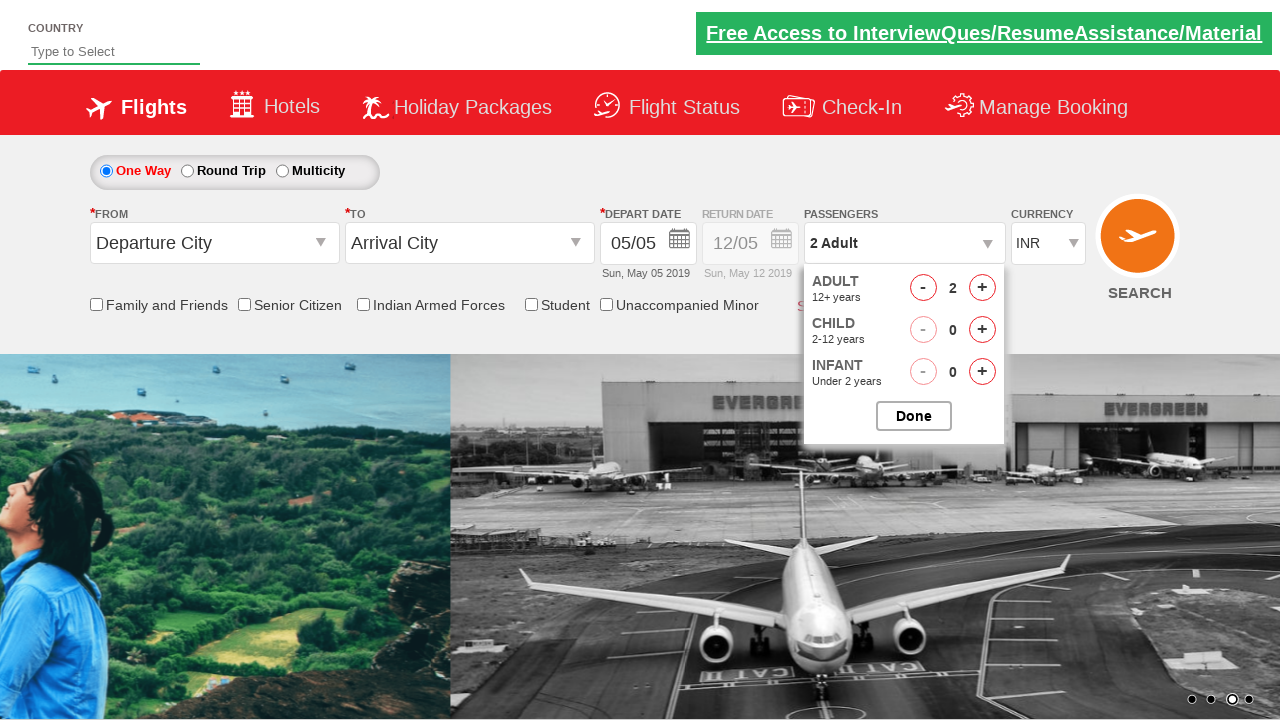

Incremented adult count (iteration 2 of 4) at (982, 288) on #hrefIncAdt
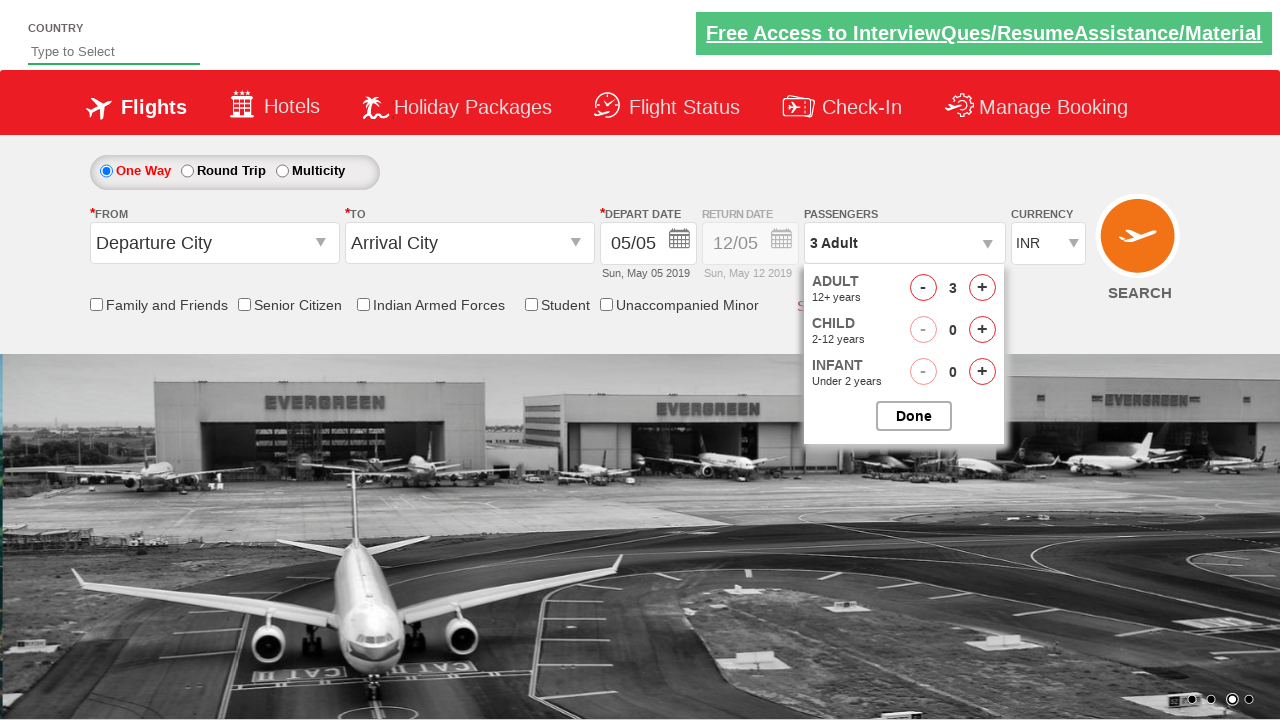

Incremented adult count (iteration 3 of 4) at (982, 288) on #hrefIncAdt
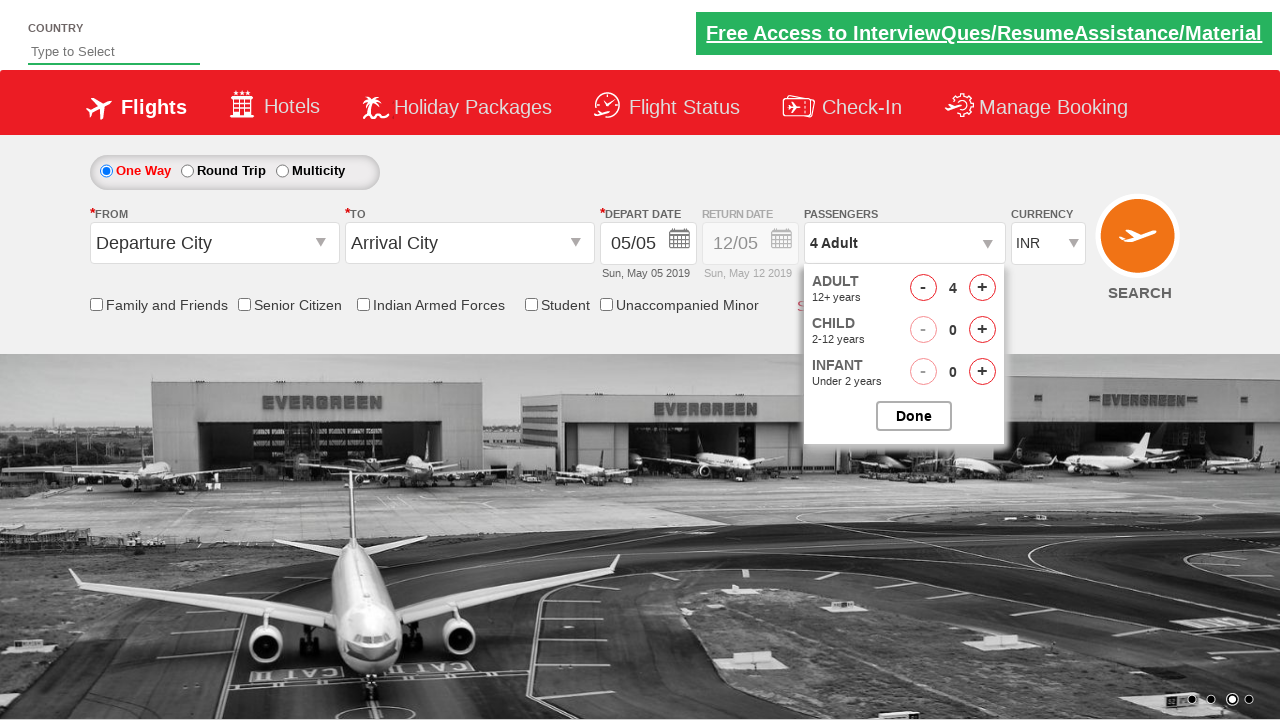

Incremented adult count (iteration 4 of 4) at (982, 288) on #hrefIncAdt
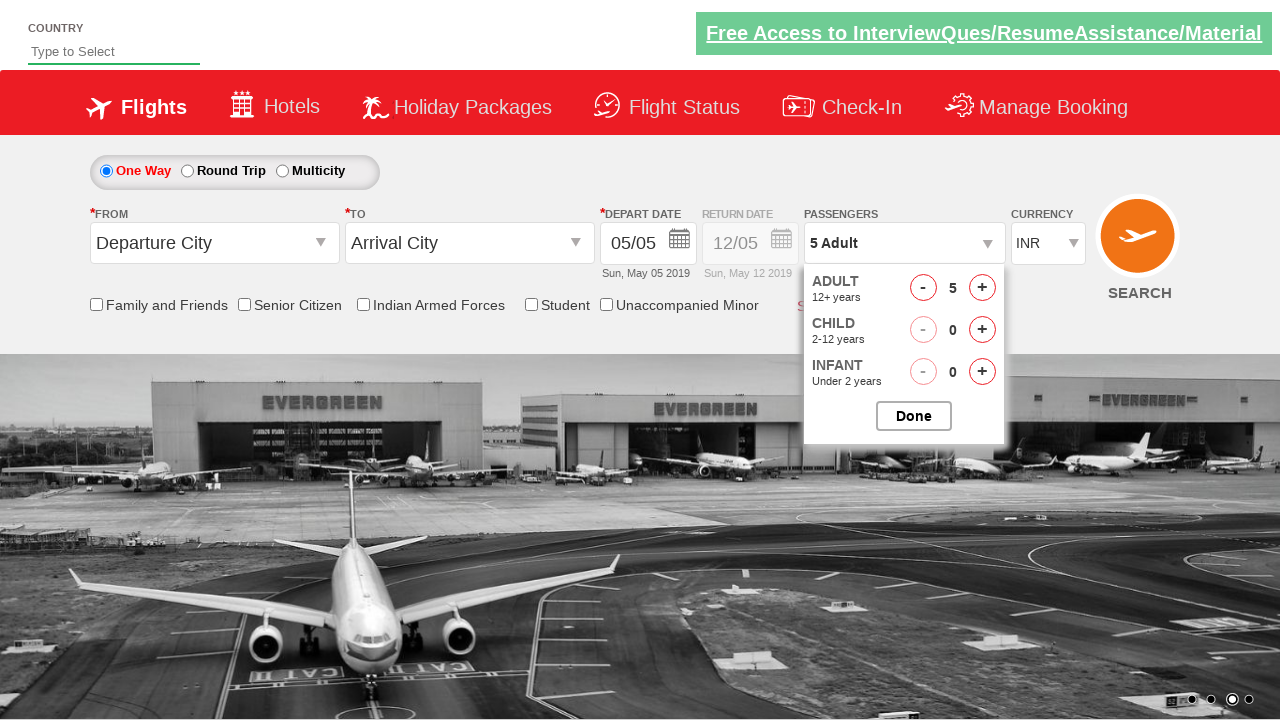

Closed the passenger selection dropdown at (914, 416) on #btnclosepaxoption
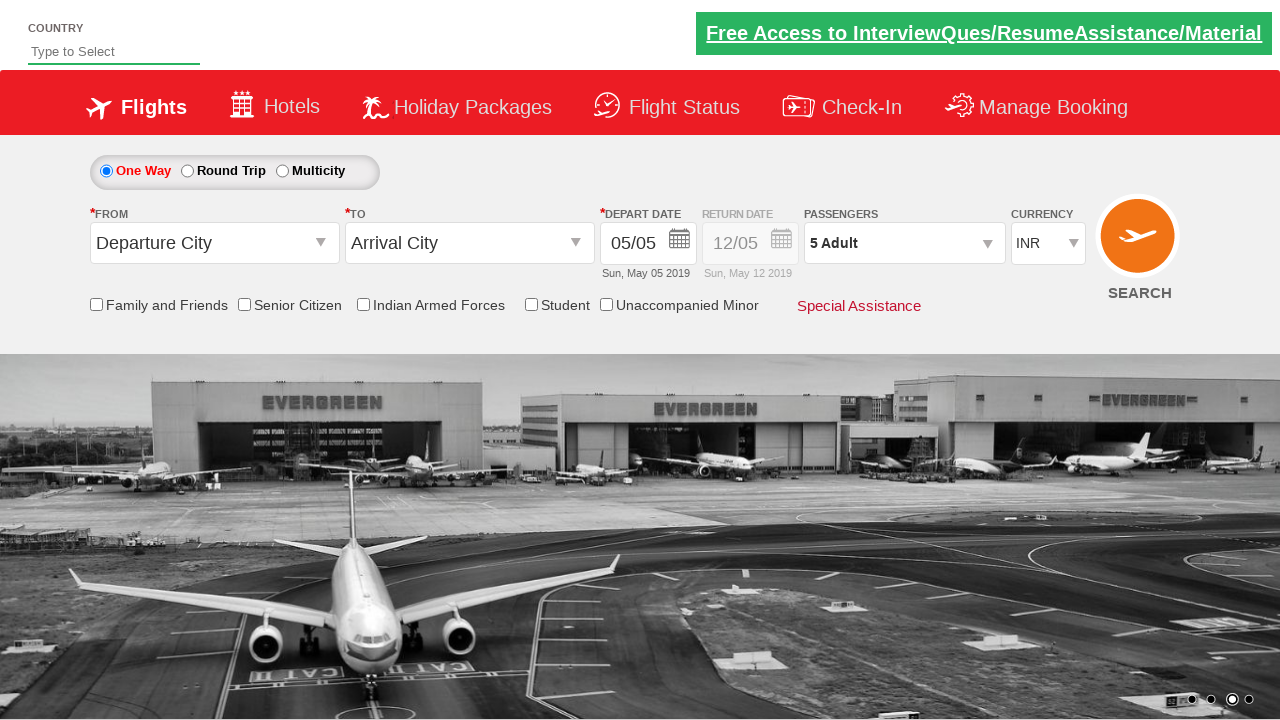

Verified updated passenger info text is visible
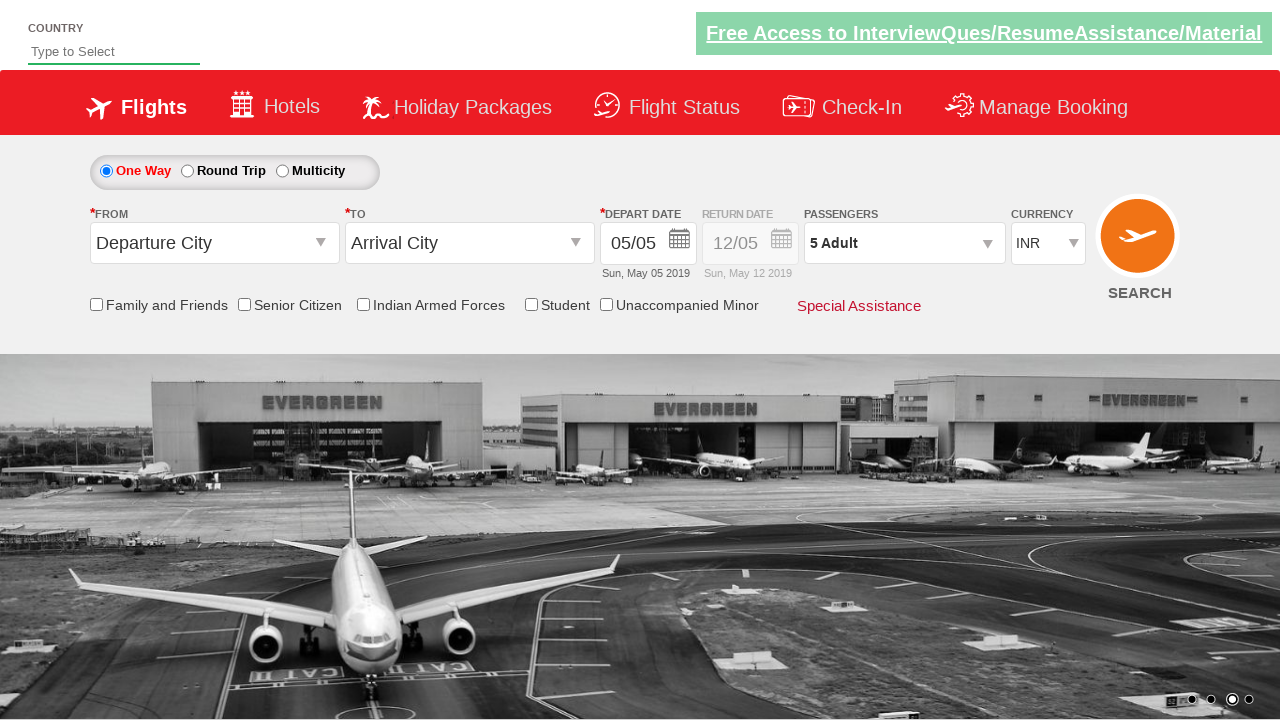

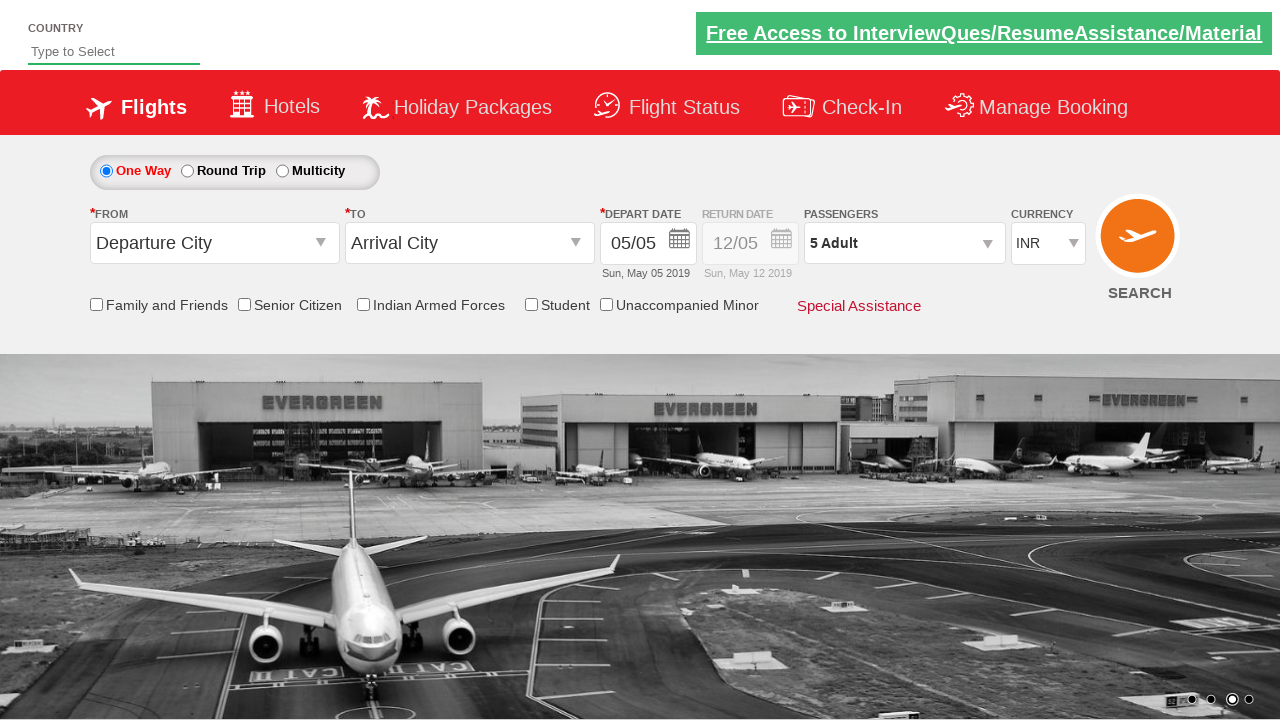